Tests page scrolling functionality using keyboard keys (PAGE_DOWN, PAGE_UP, ARROW_DOWN, ARROW_UP) on a website to verify scroll actions work correctly.

Starting URL: https://www.techproeducation.com

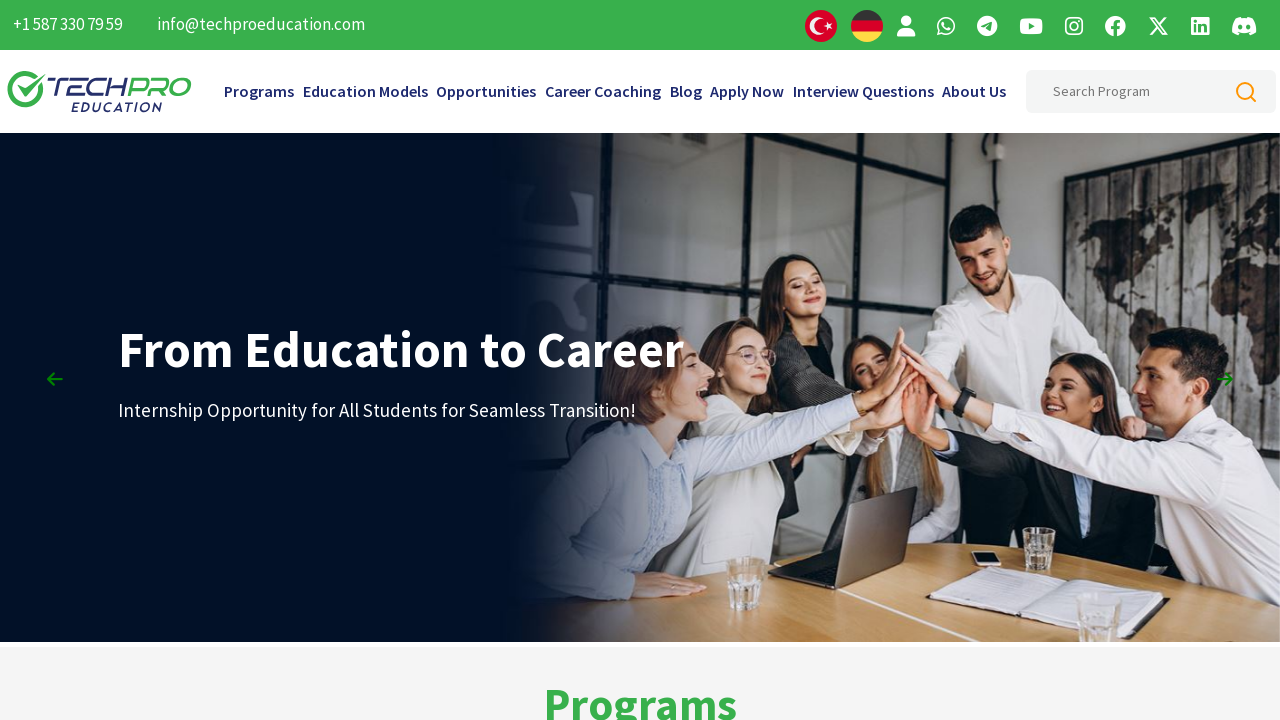

Pressed PAGE_DOWN key to scroll down
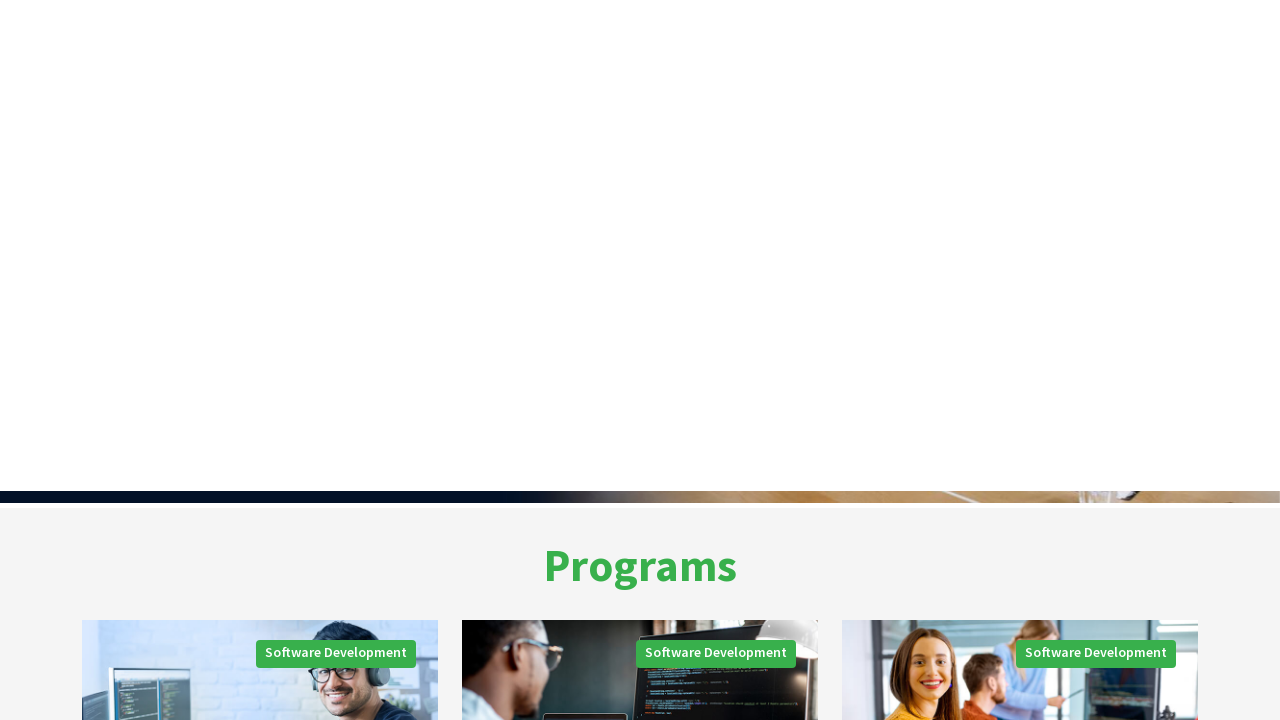

Waited 500ms for page to settle
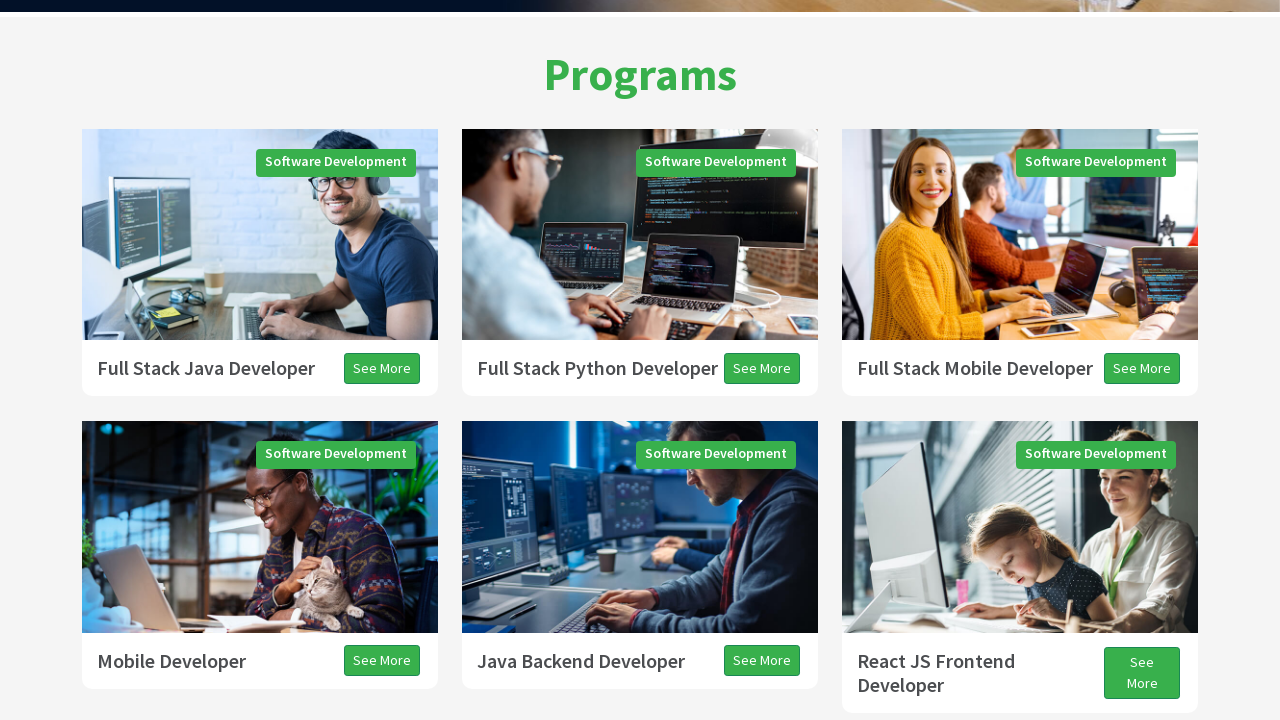

Pressed PAGE_DOWN key to scroll down again
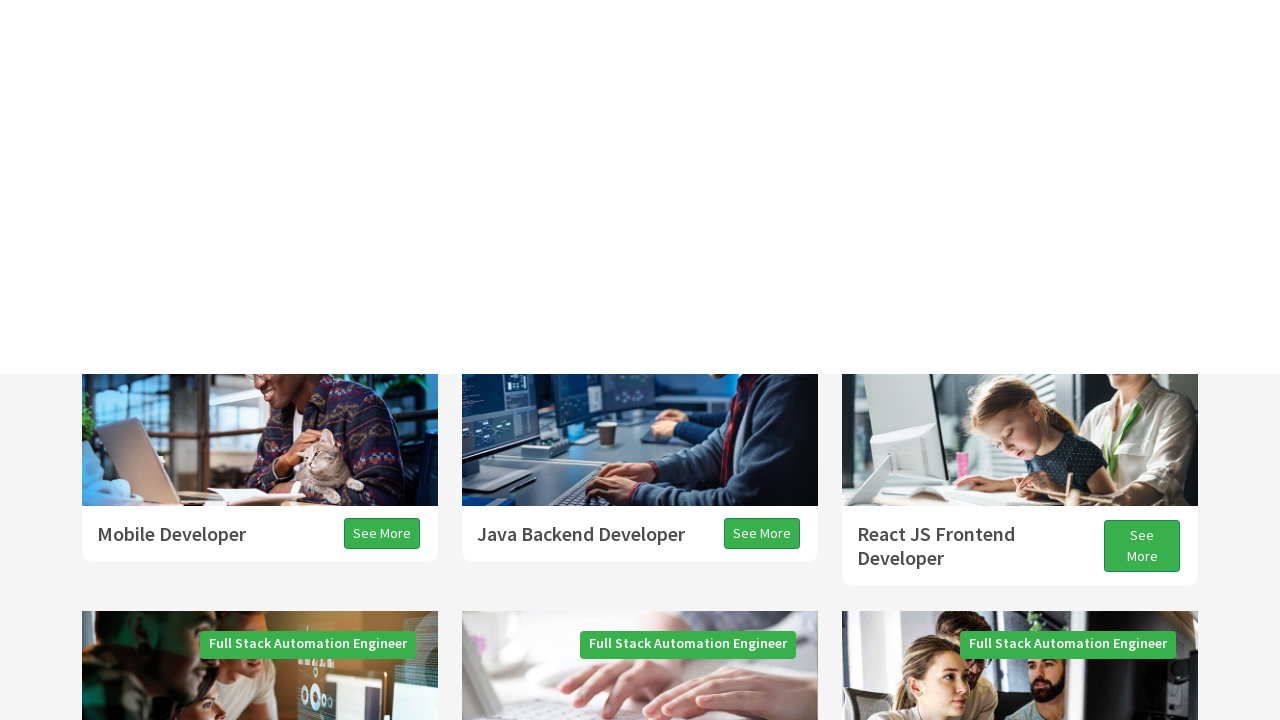

Waited 500ms for page to settle
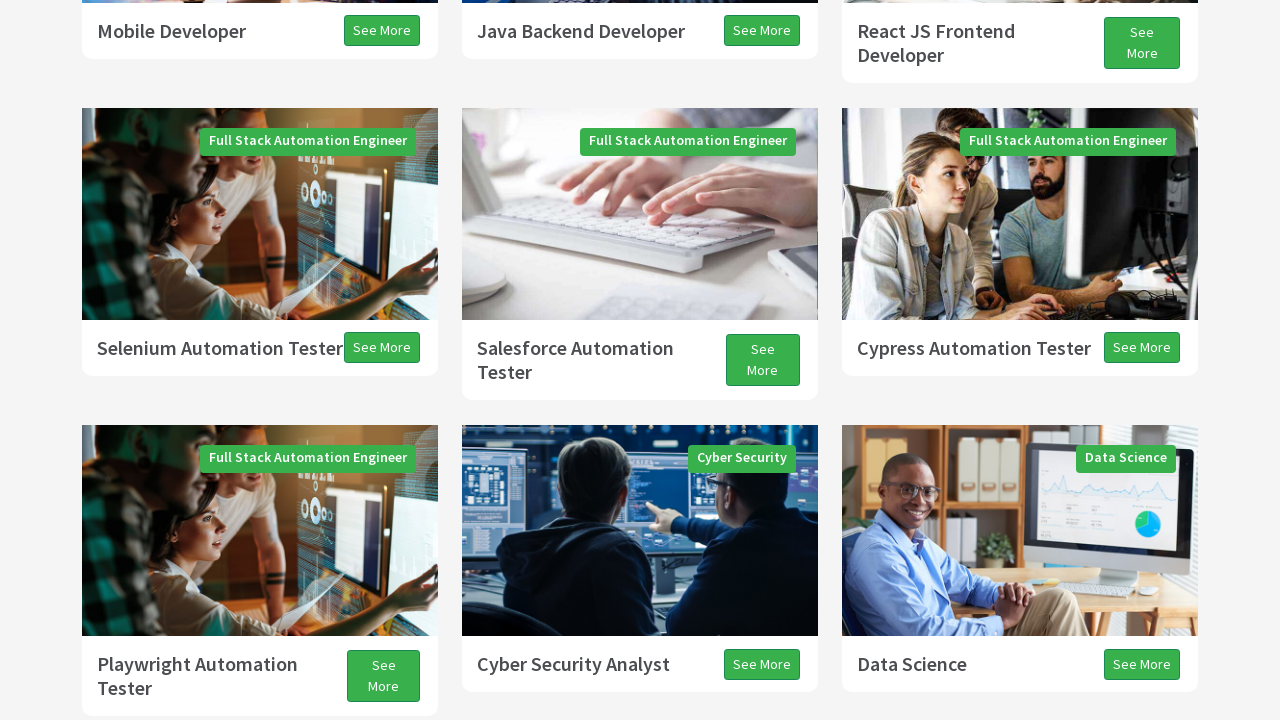

Pressed PAGE_DOWN key to scroll down a third time
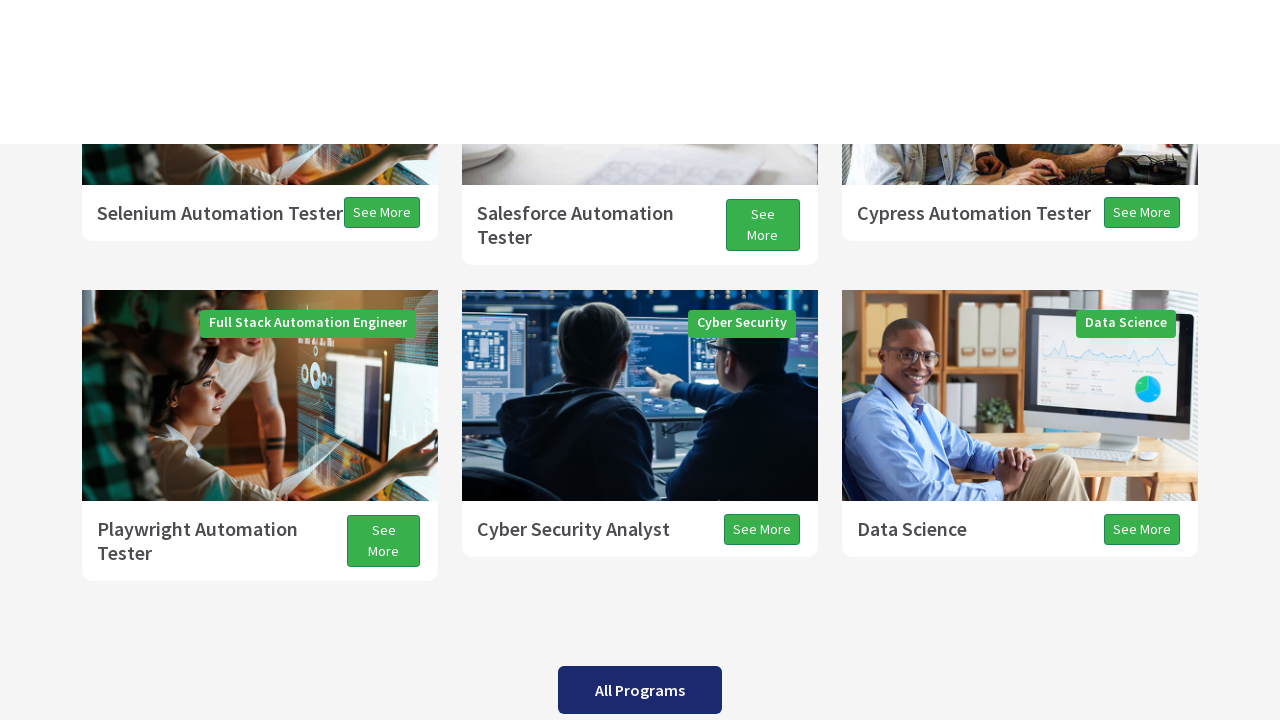

Pressed PAGE_DOWN key to continue scrolling down
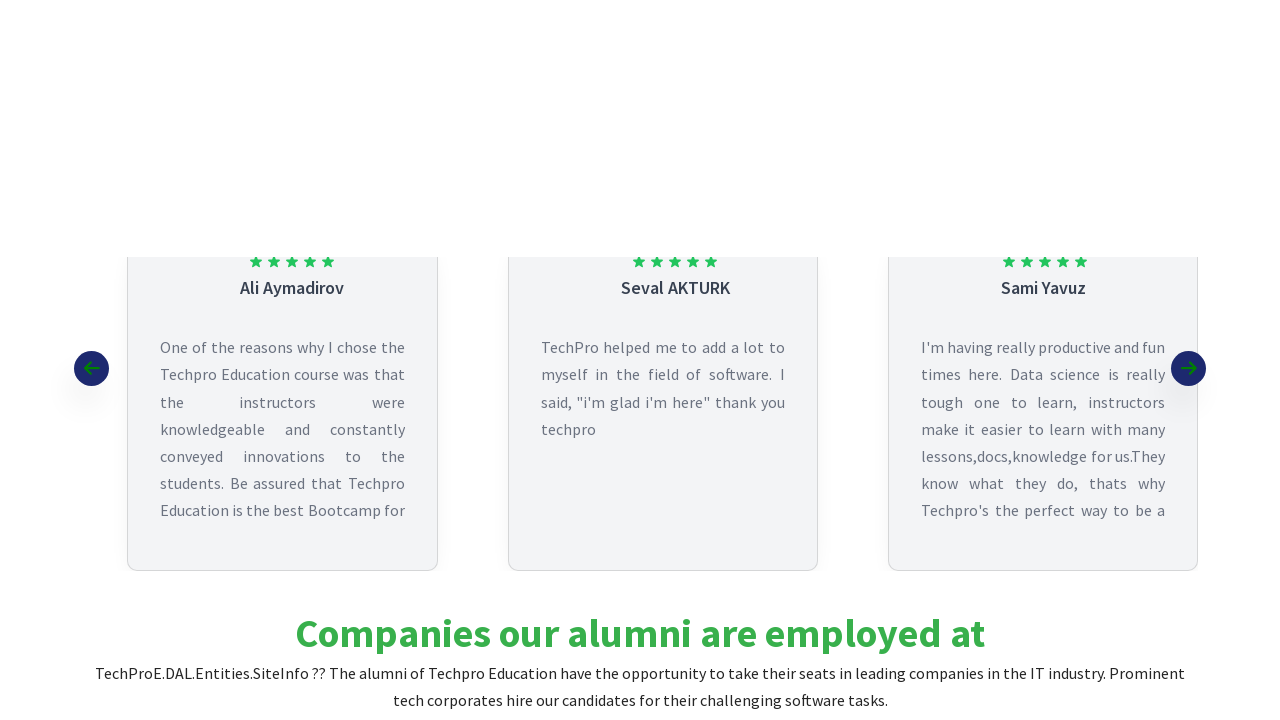

Pressed PAGE_DOWN key to continue scrolling down
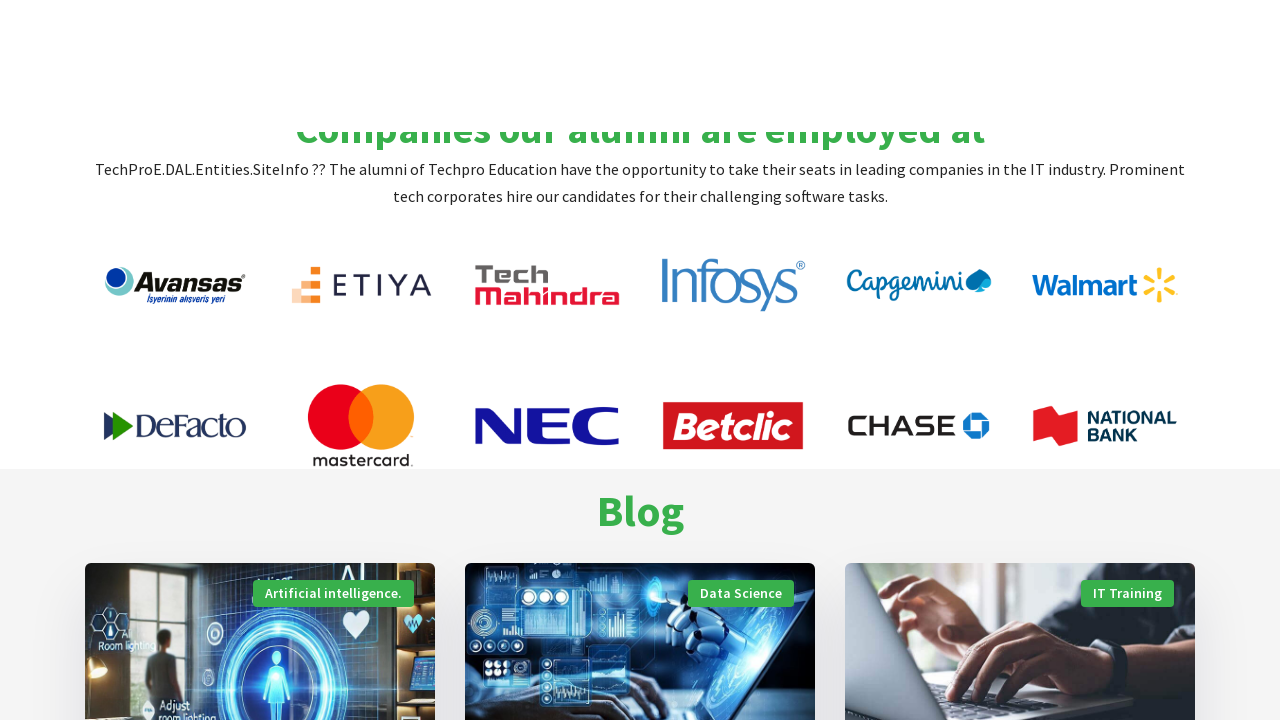

Pressed PAGE_DOWN key to continue scrolling down
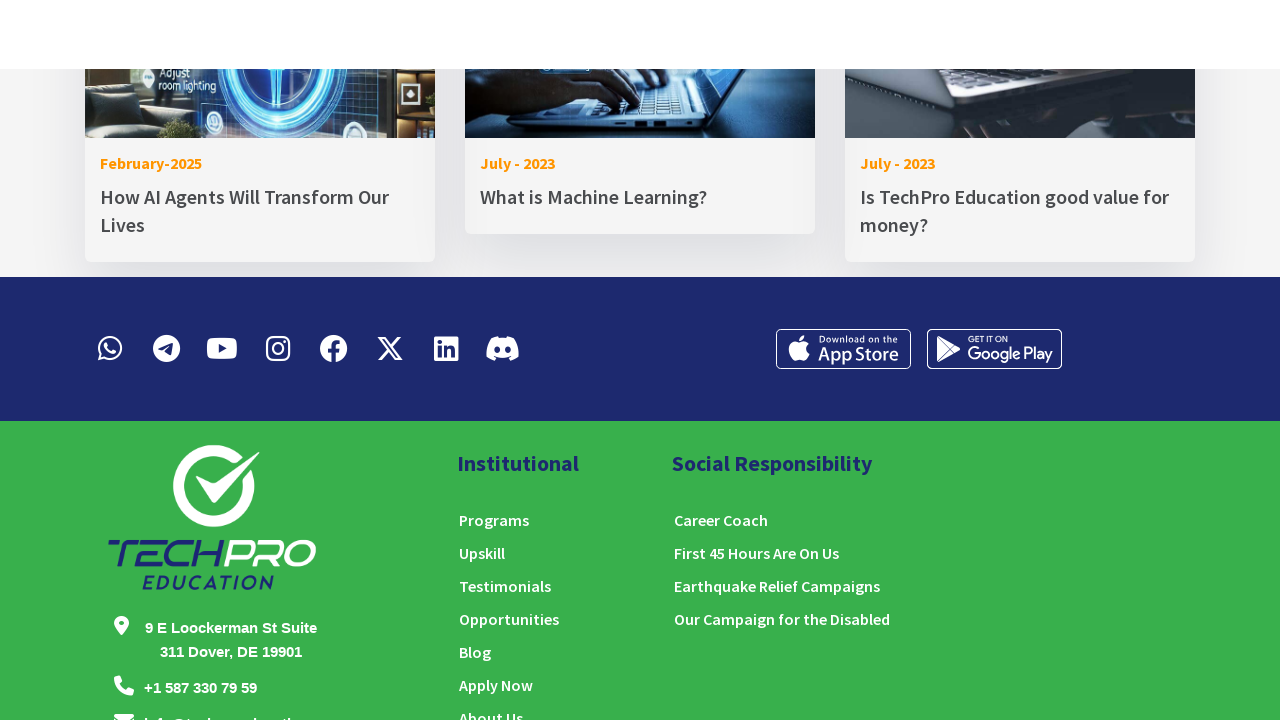

Pressed ARROW_DOWN key for smaller scroll down increment
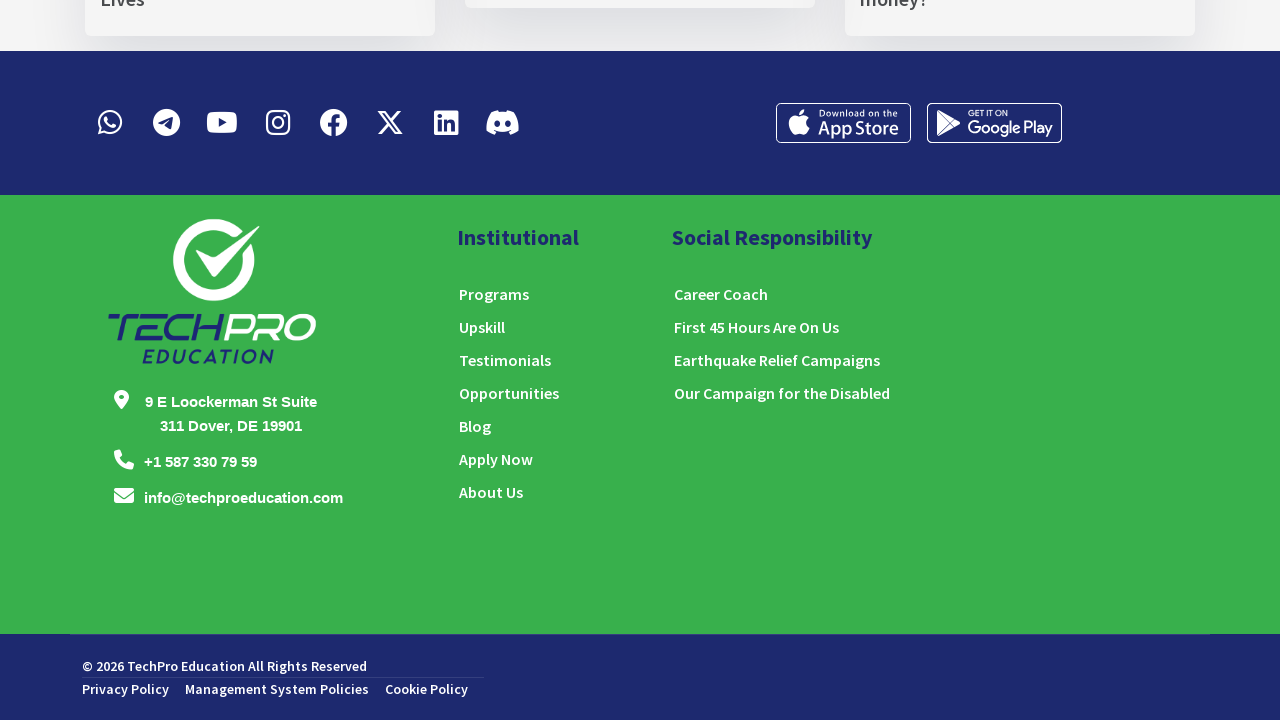

Pressed PAGE_UP key to scroll up
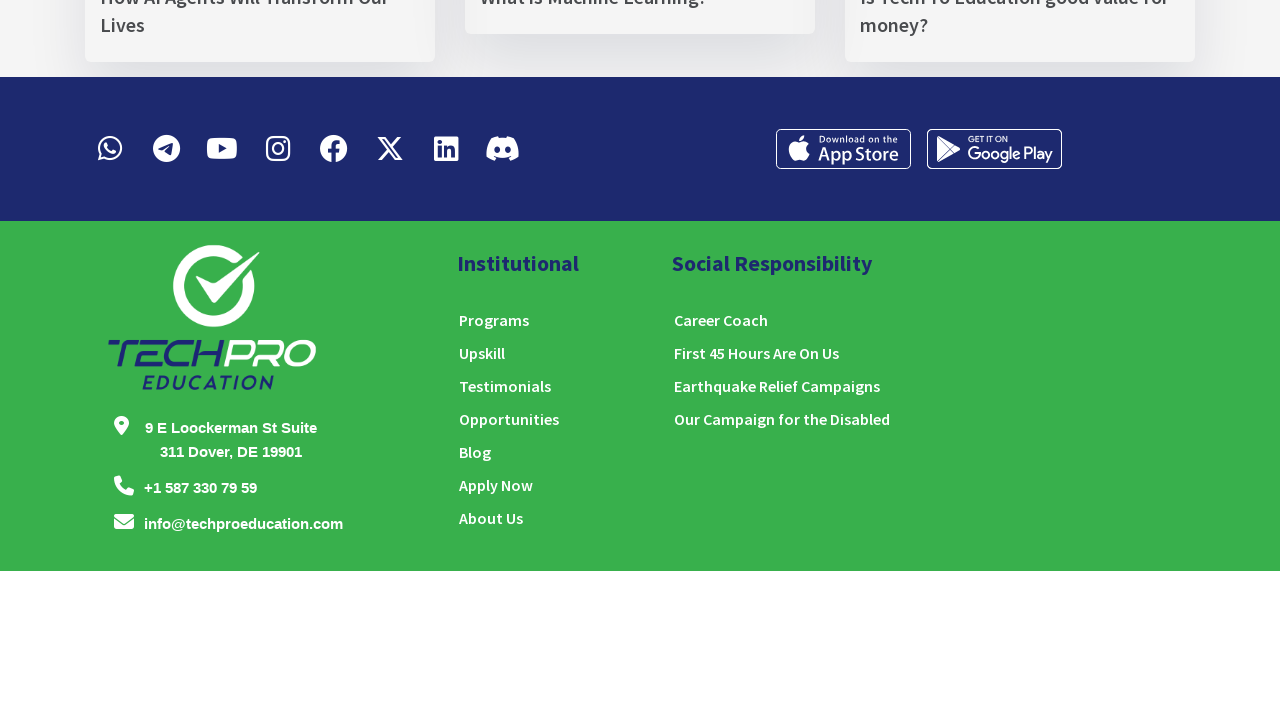

Pressed ARROW_UP key for smaller scroll up increment
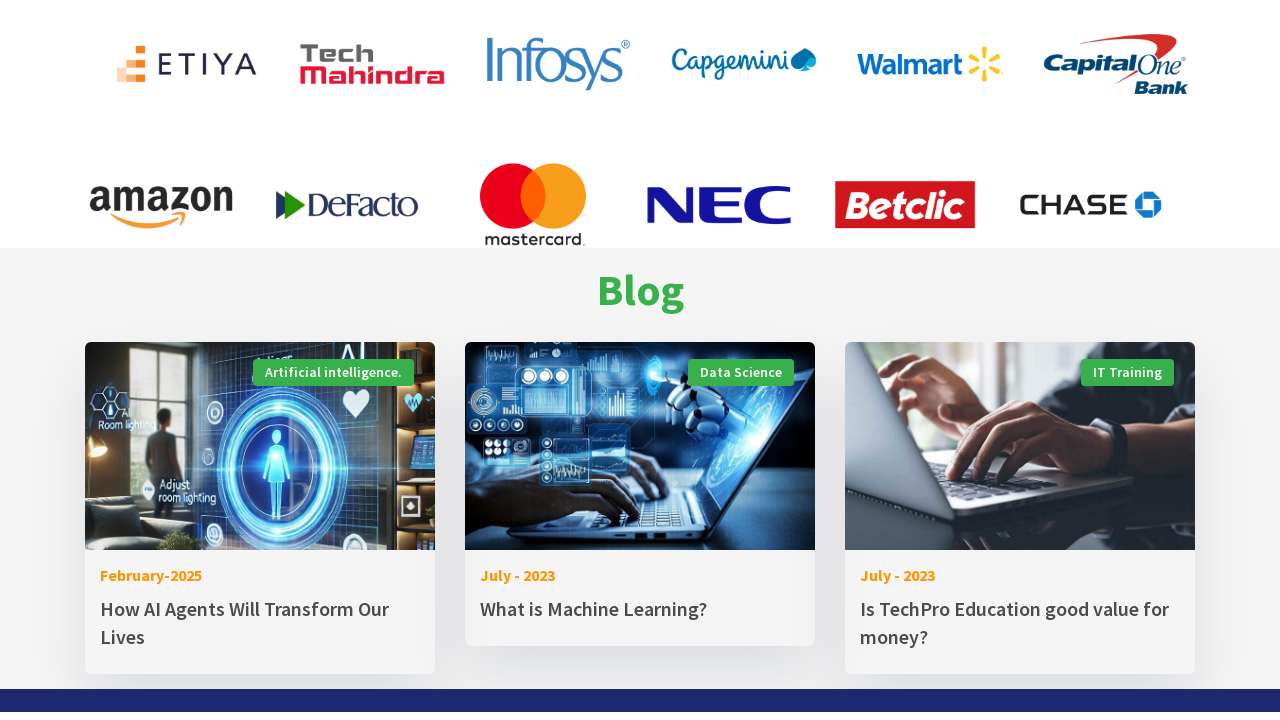

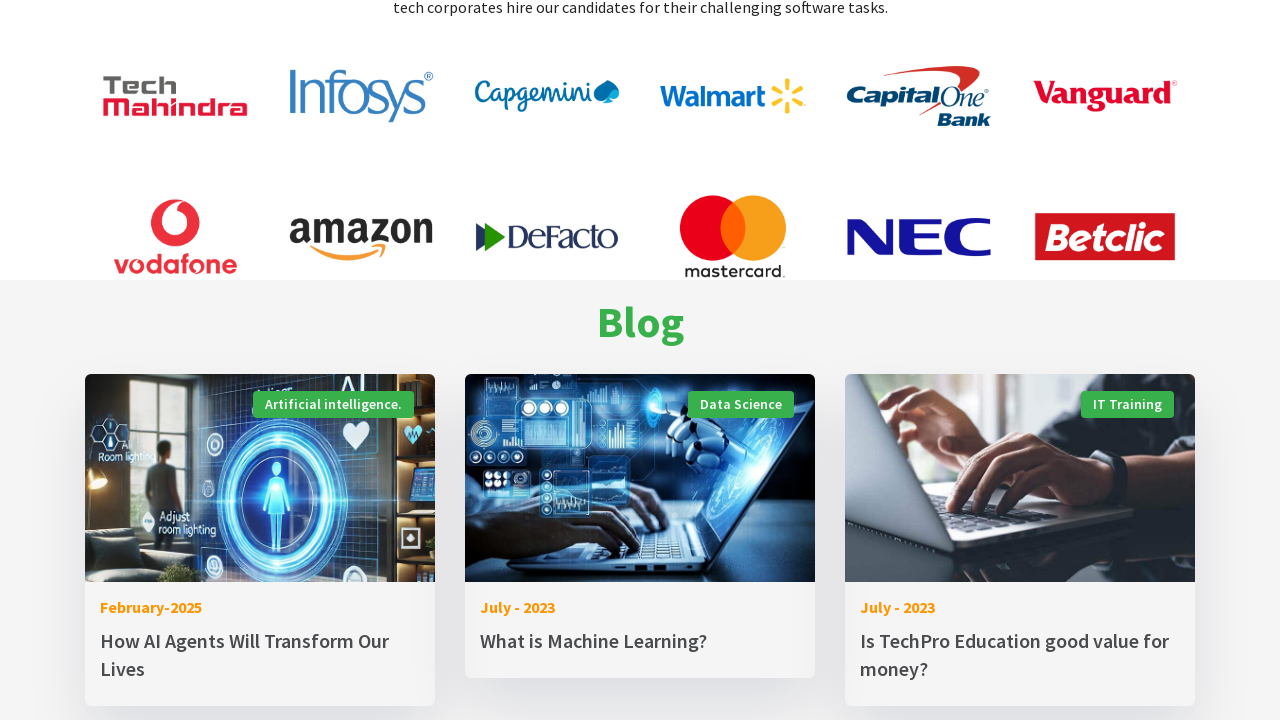